Tests JavaScript alert functionality by clicking a button to trigger an alert, entering text into the prompt, accepting it, and verifying the result message displays the entered text.

Starting URL: https://practice.cydeo.com/javascript_alerts

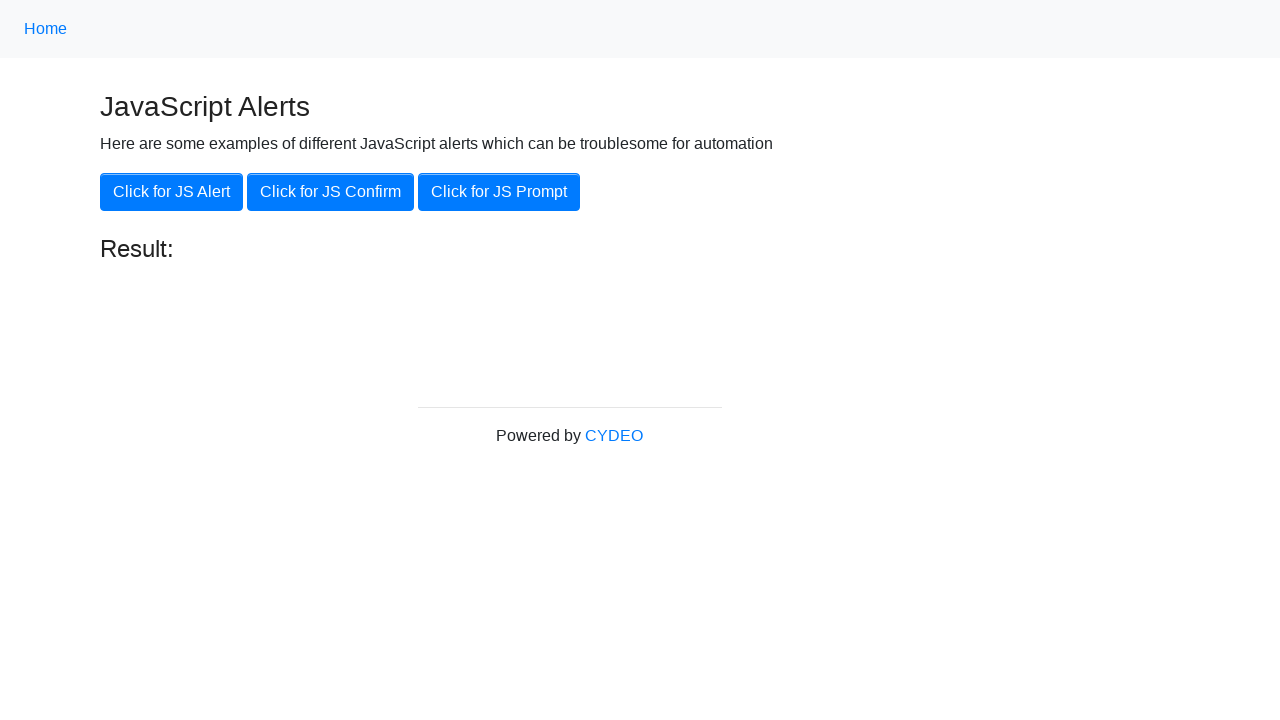

Clicked the prompt trigger button at (499, 192) on button[onclick='jsPrompt()']
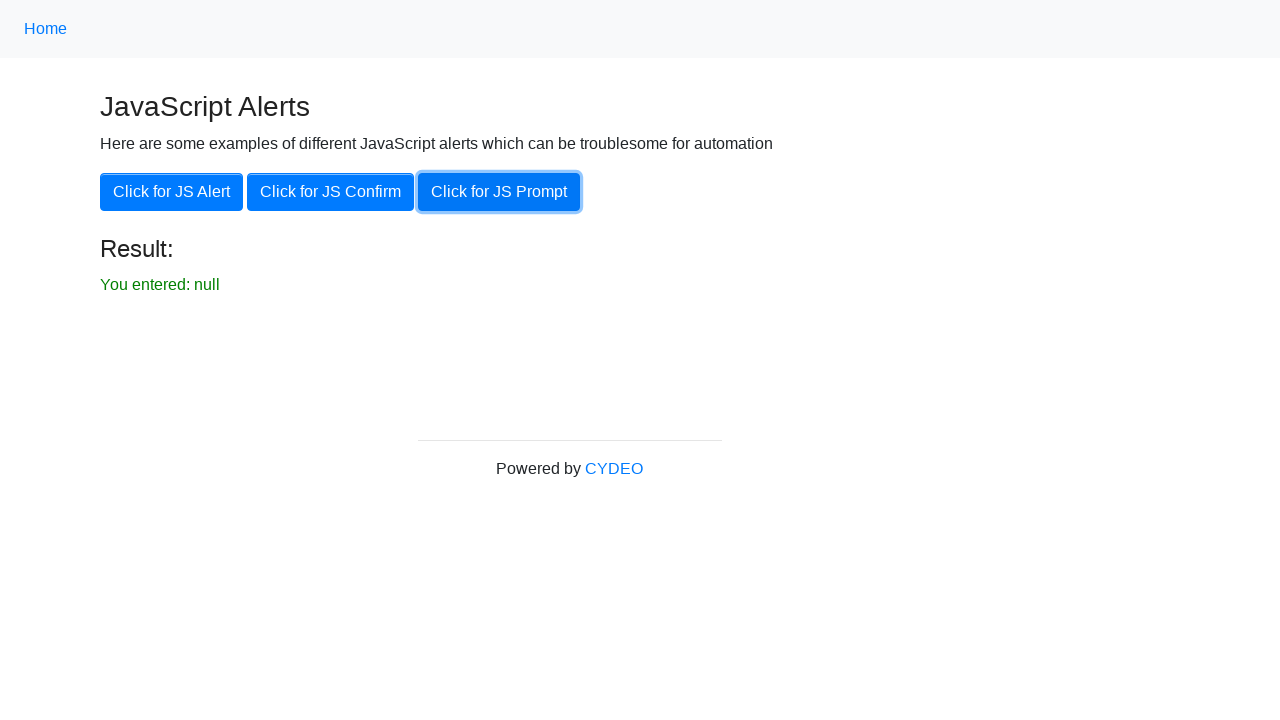

Set up dialog handler to accept with 'Hello'
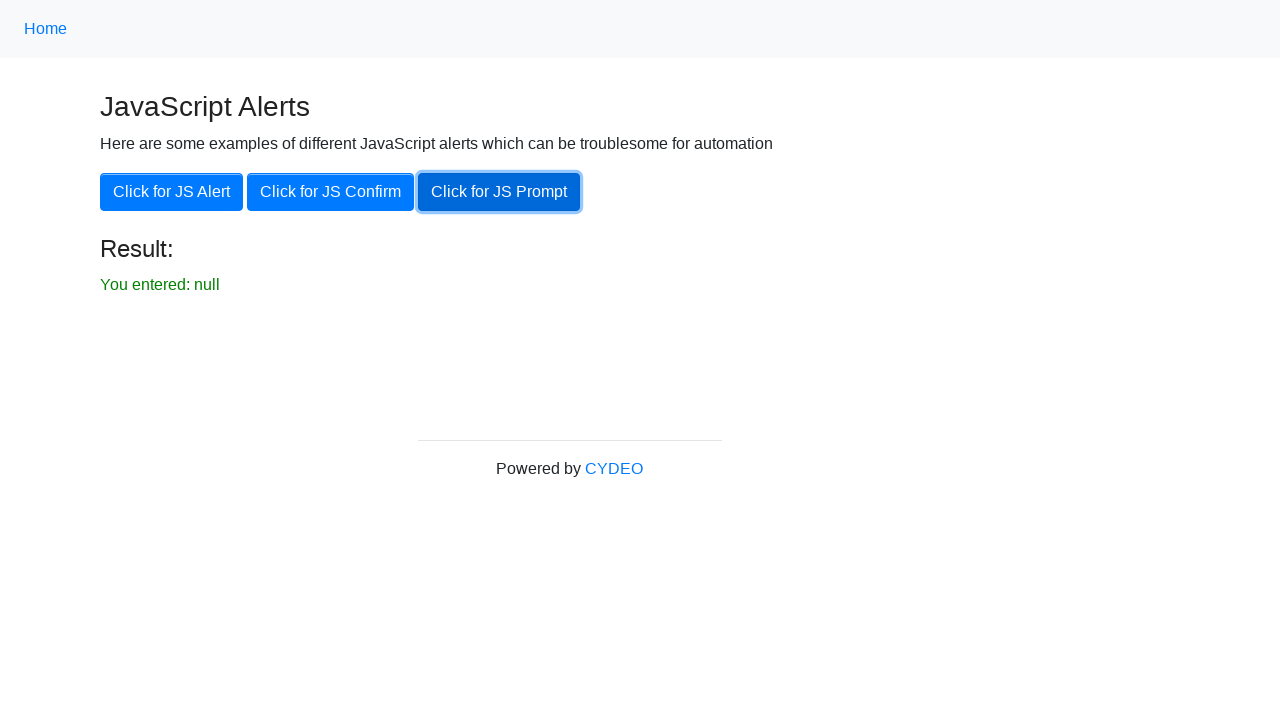

Clicked the prompt trigger button again to trigger dialog with handler active at (499, 192) on button[onclick='jsPrompt()']
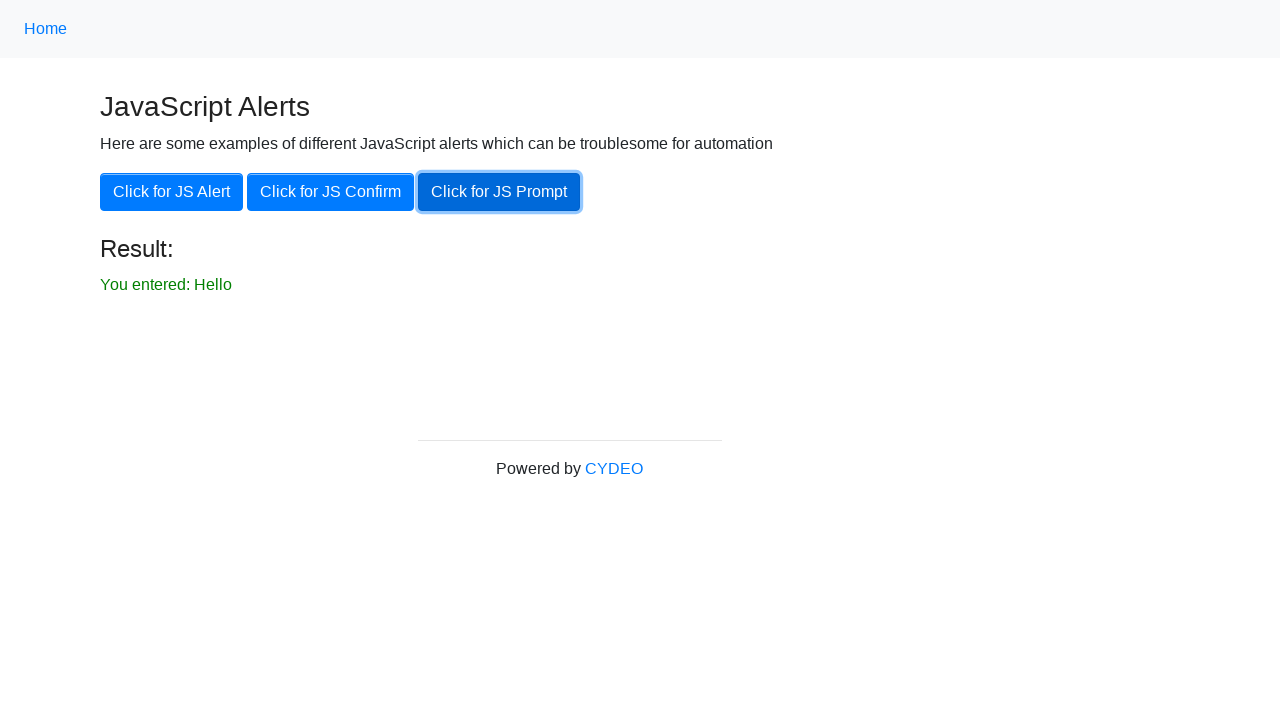

Result message element appeared on page
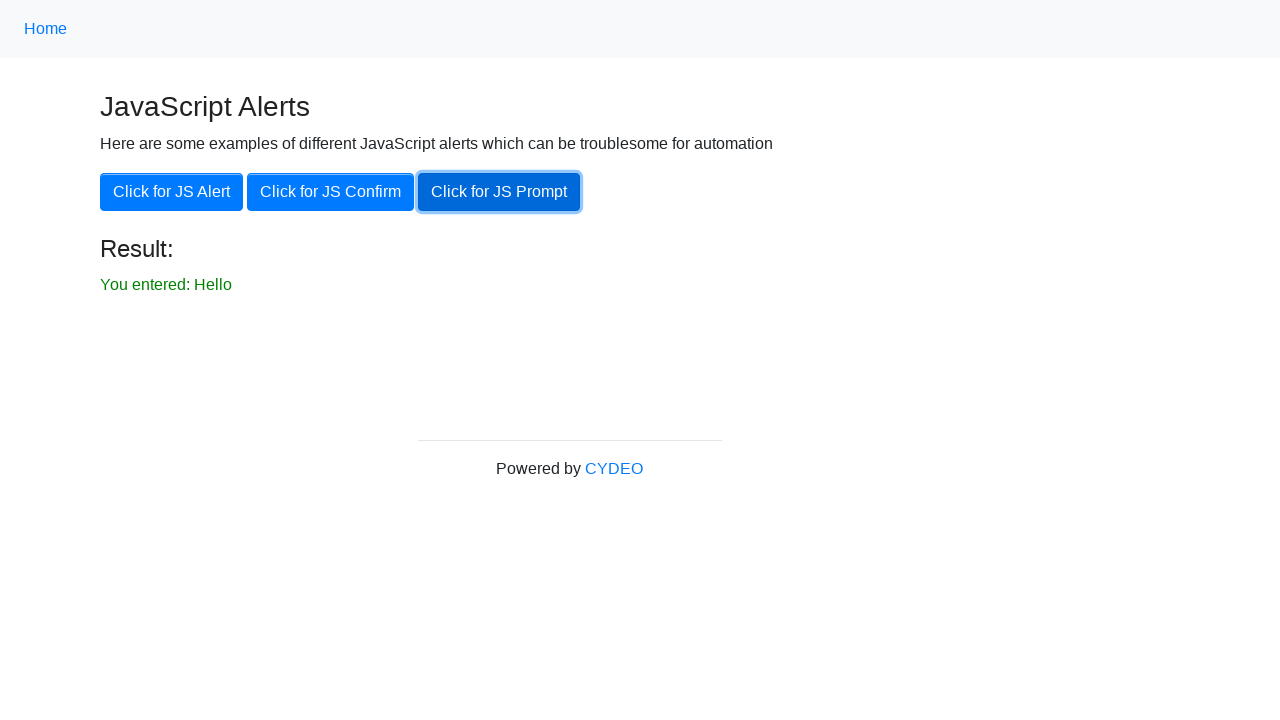

Retrieved result text: 'You entered: Hello'
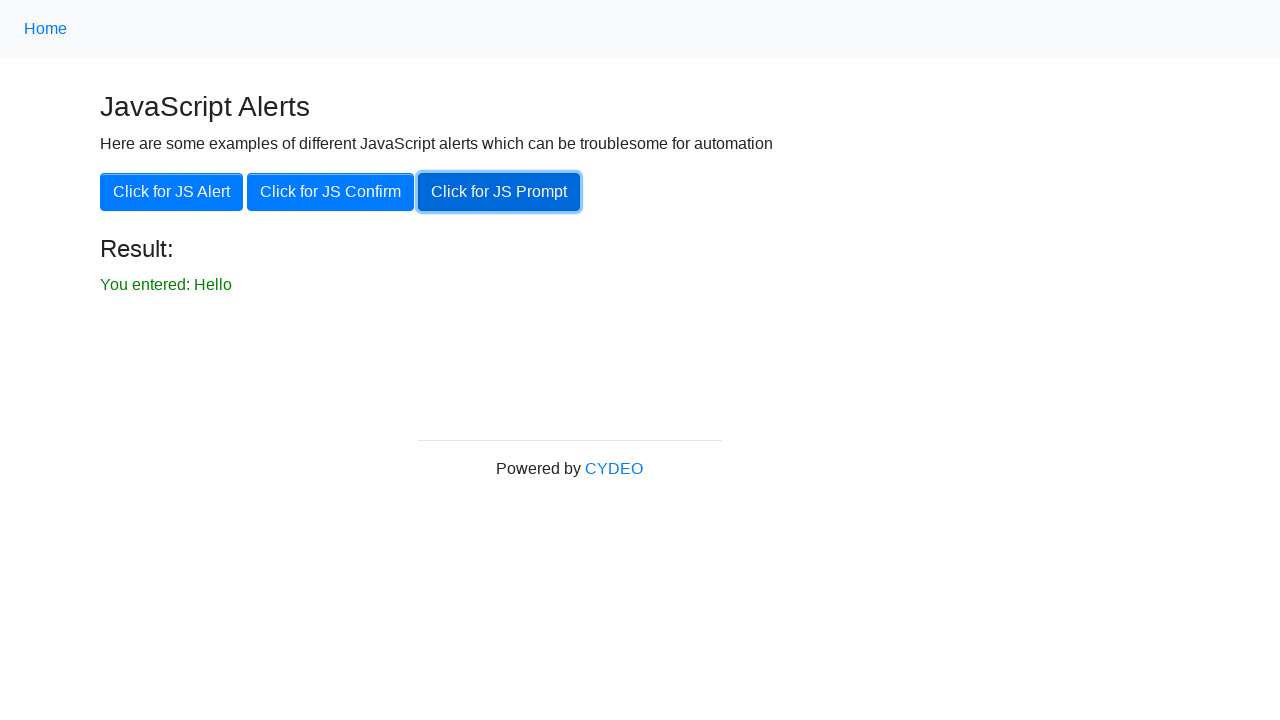

Assertion passed: result text matches expected value 'You entered: Hello'
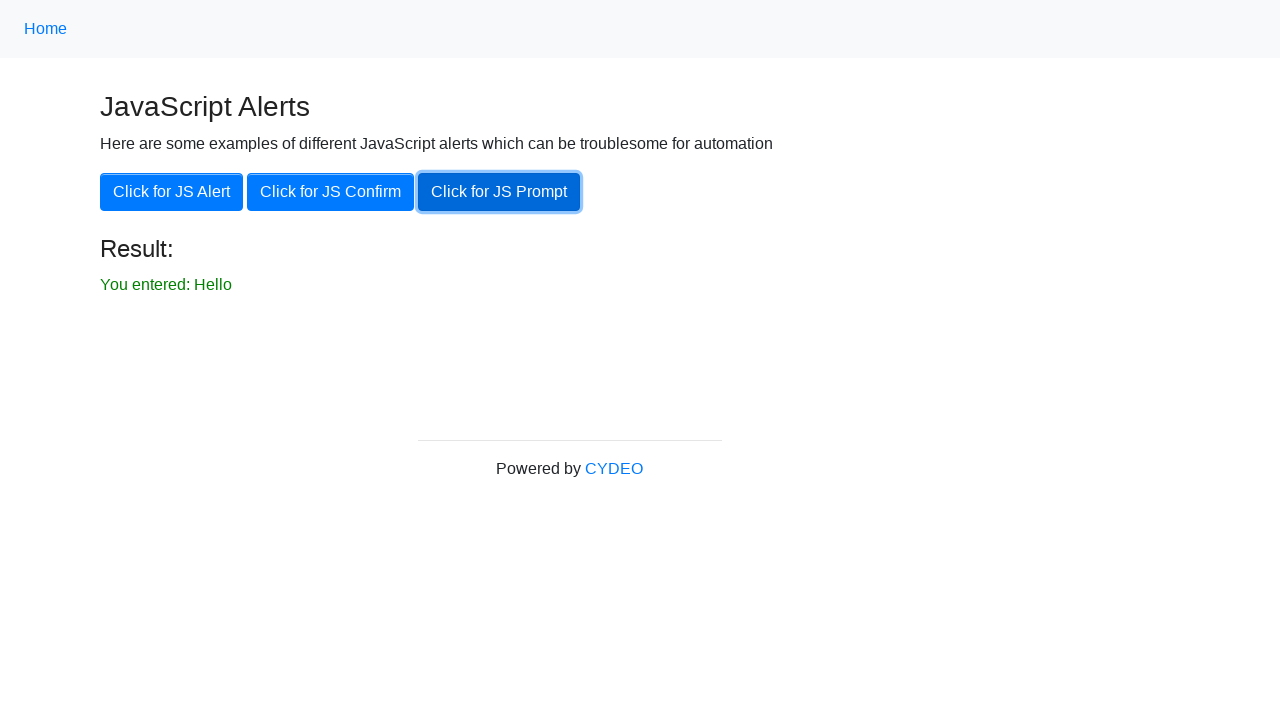

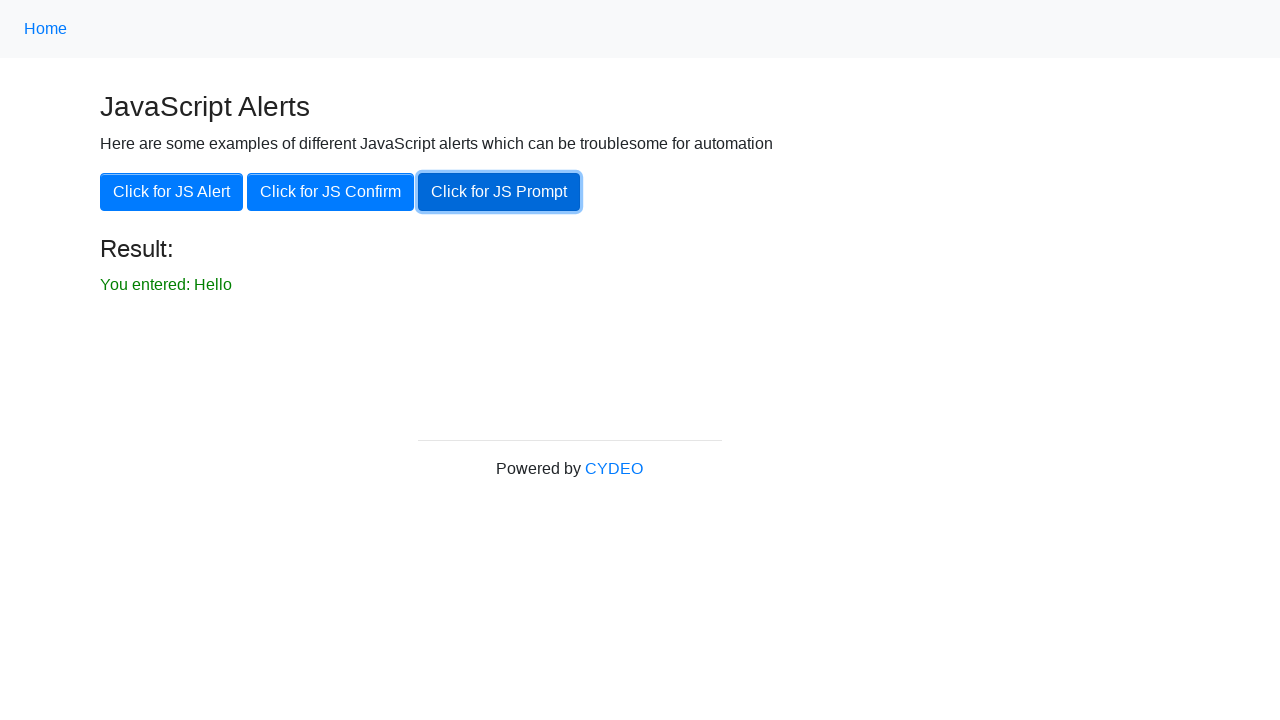